Tests browser window handling by opening new tabs and windows via button clicks

Starting URL: https://demoqa.com/browser-windows

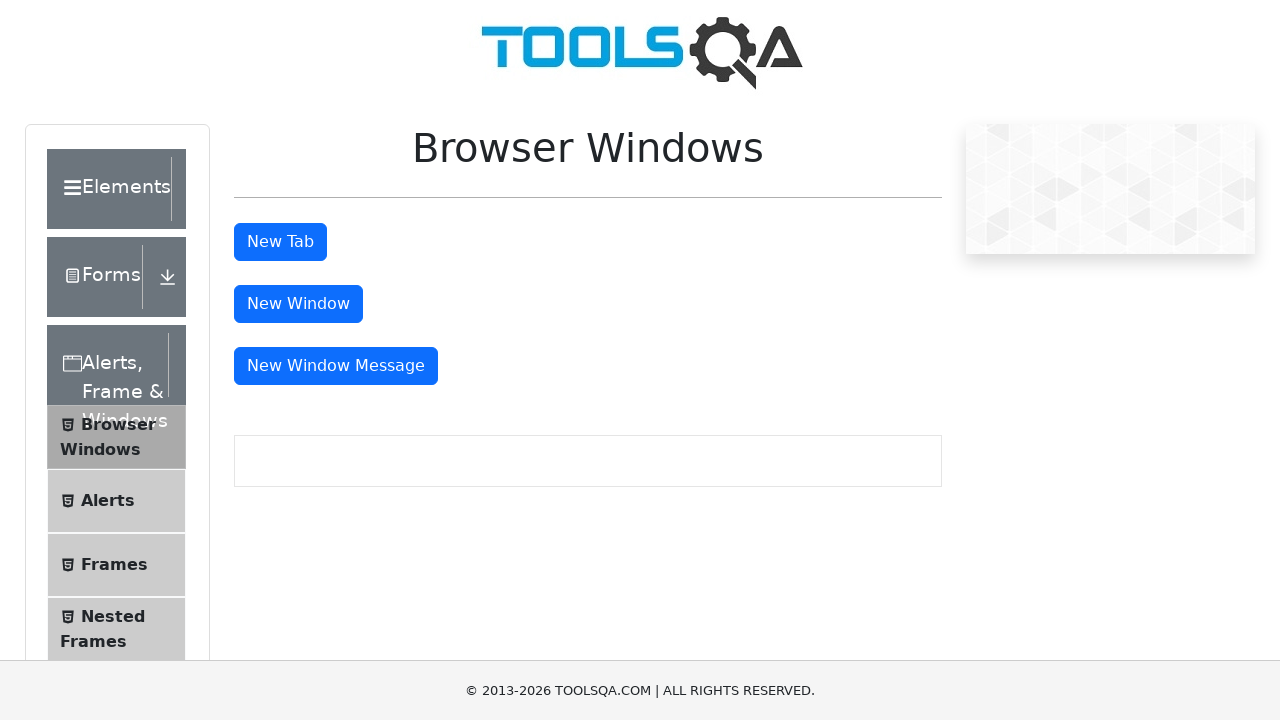

Clicked button to open new tab at (280, 242) on button#tabButton
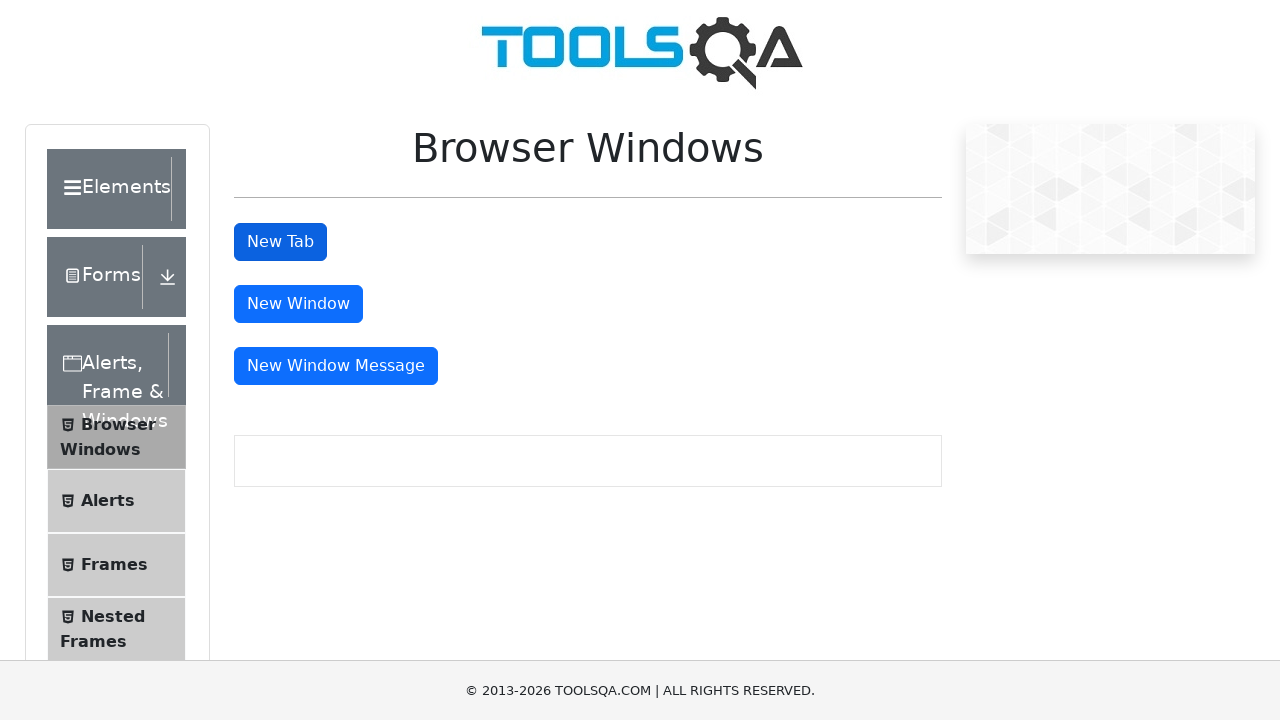

Waited for new tab to open
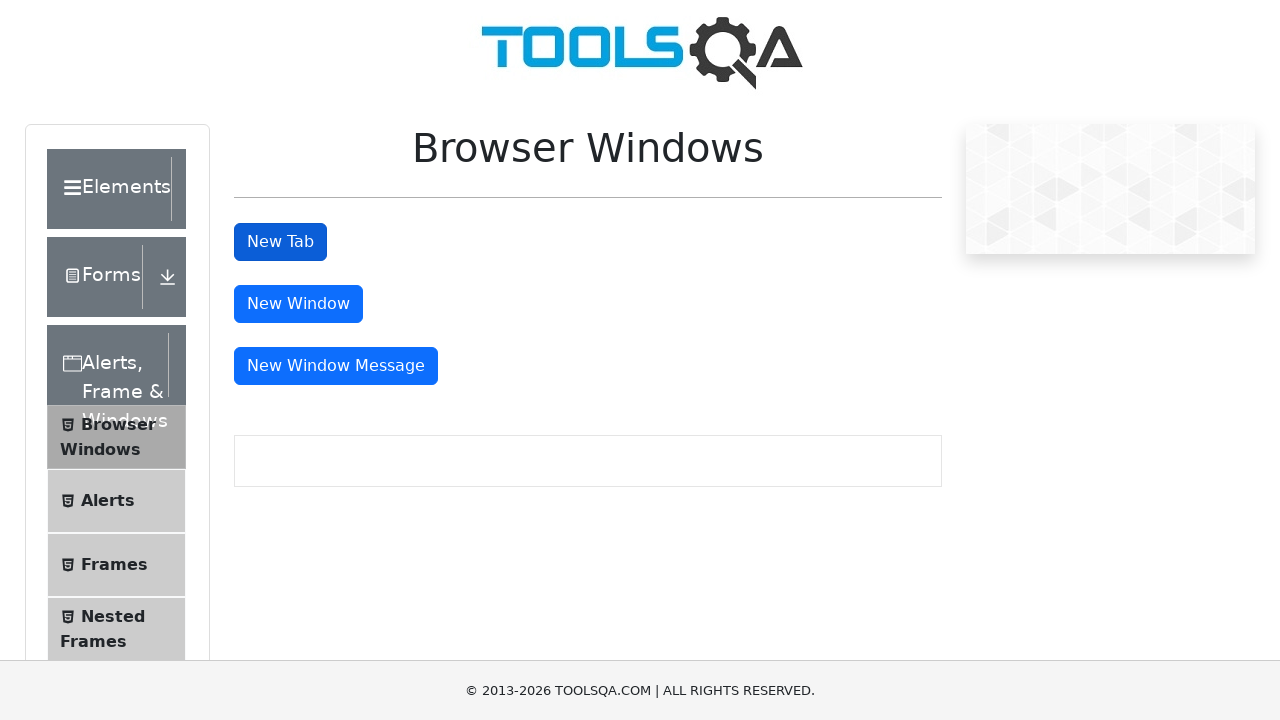

Clicked button to open new window at (298, 304) on button#windowButton
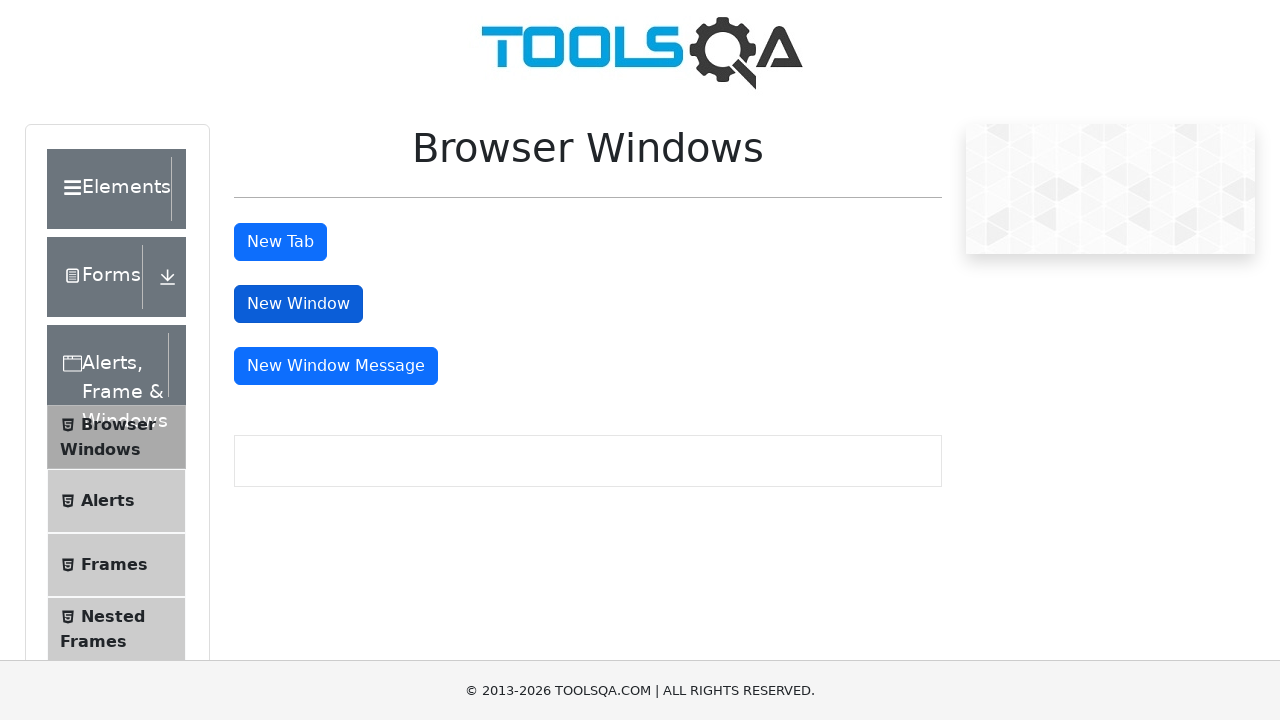

Waited for new window to open
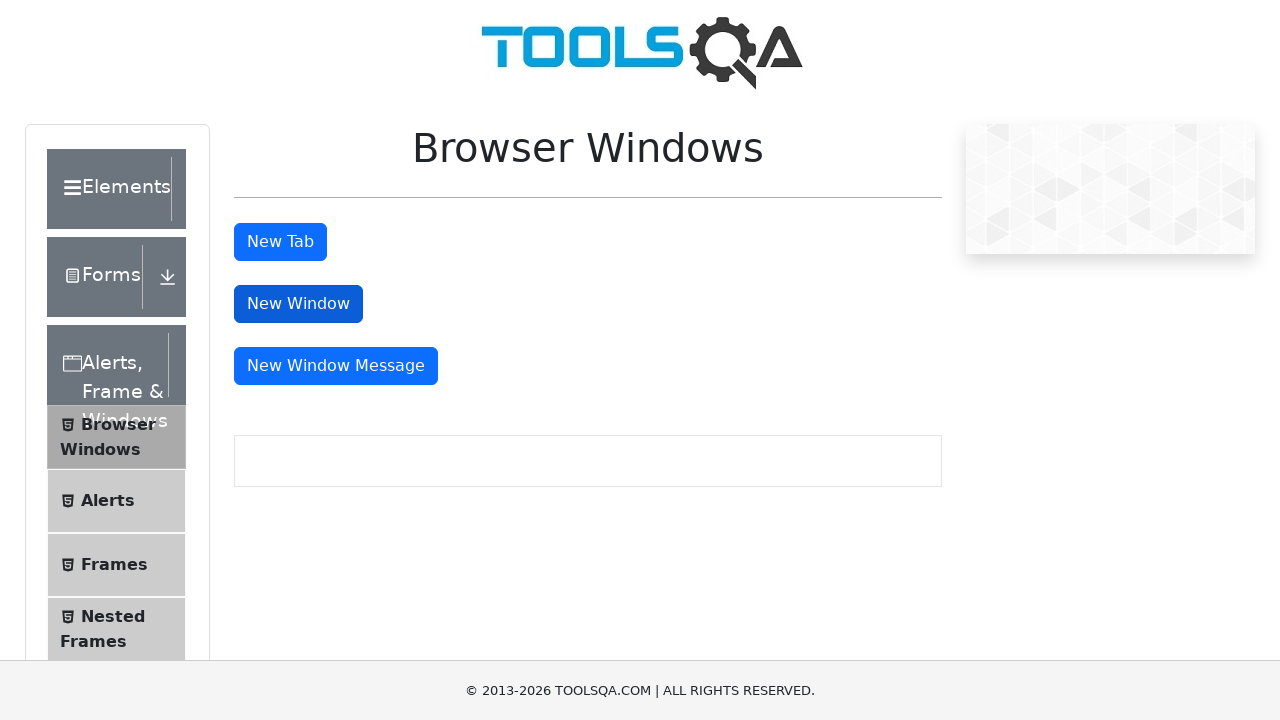

Clicked button to open message window at (336, 366) on button#messageWindowButton
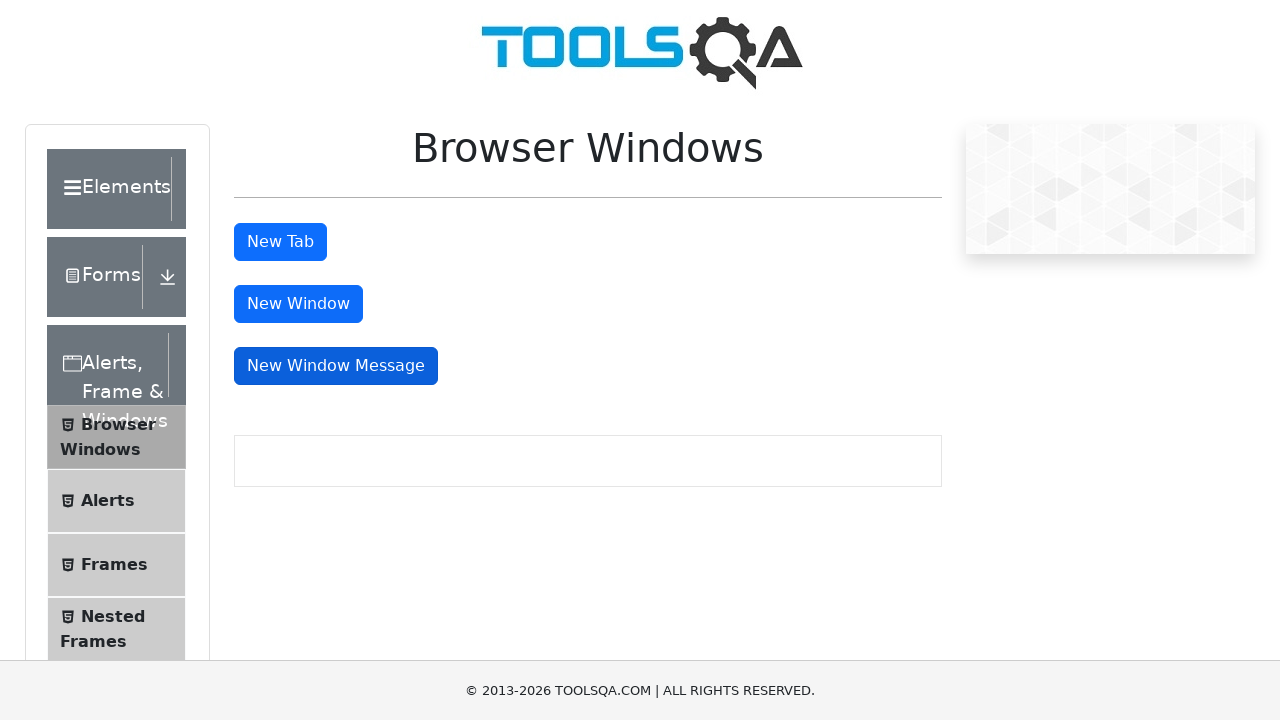

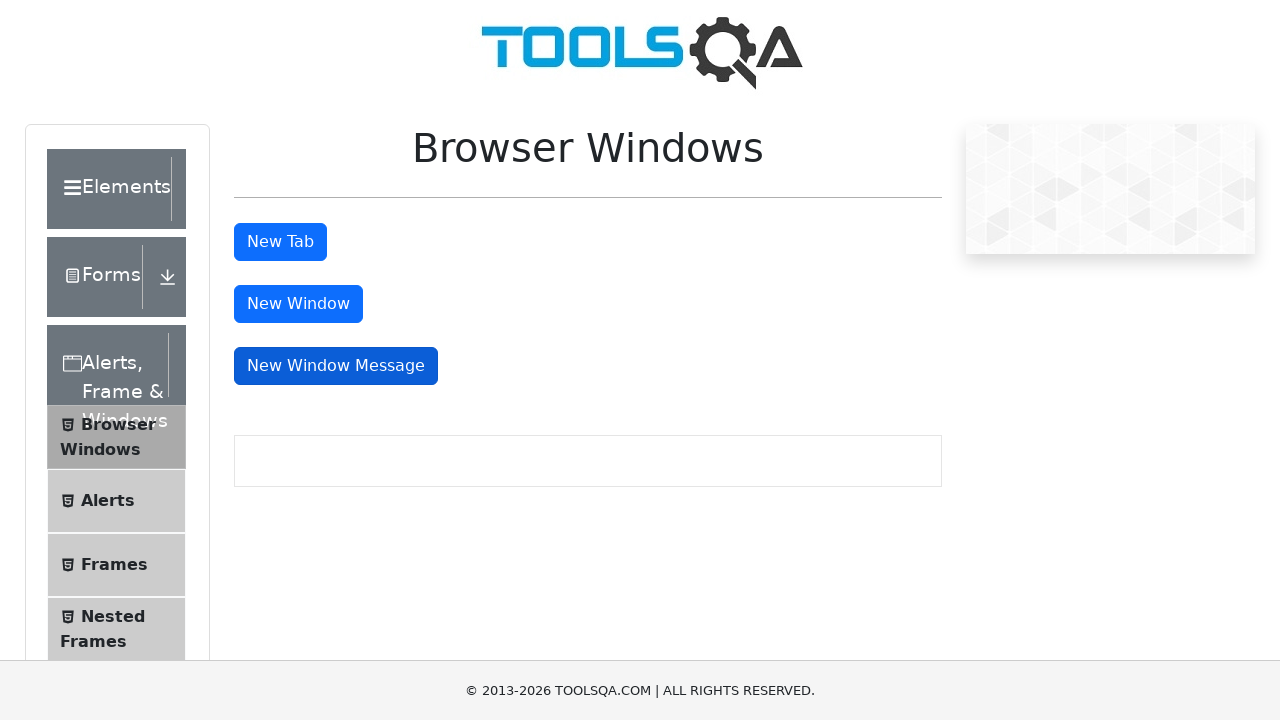